Tests dropdown selection functionality by selecting different options using various methods (by value and by index)

Starting URL: http://www.qaclickacademy.com/practice.php

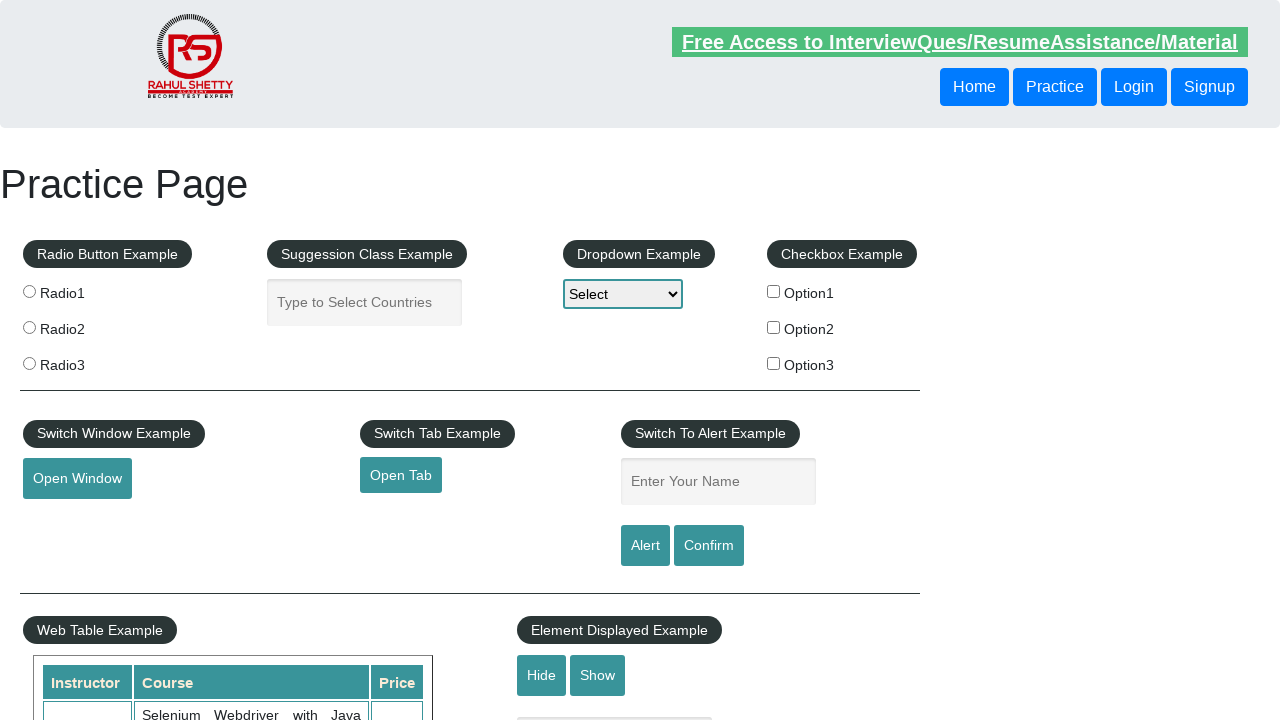

Selected dropdown option by value 'option1' on select[name='dropdown-class-example']
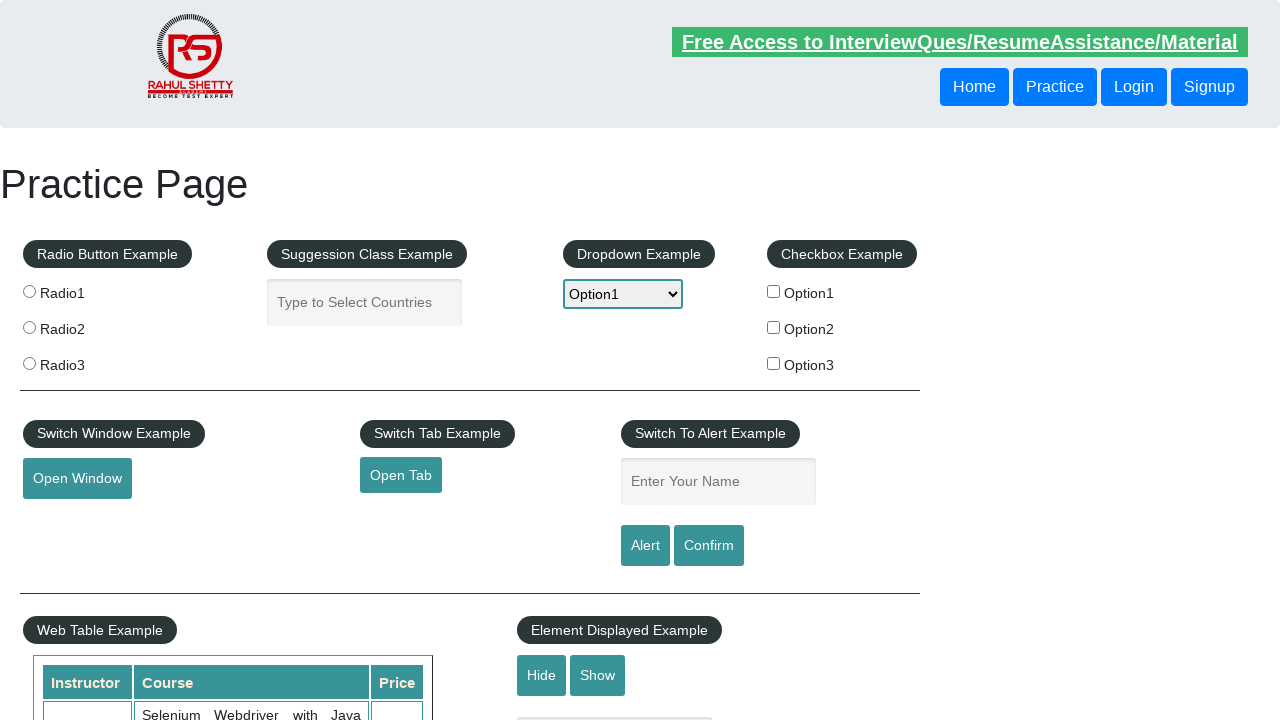

Selected dropdown option by value 'option2' on select[name='dropdown-class-example']
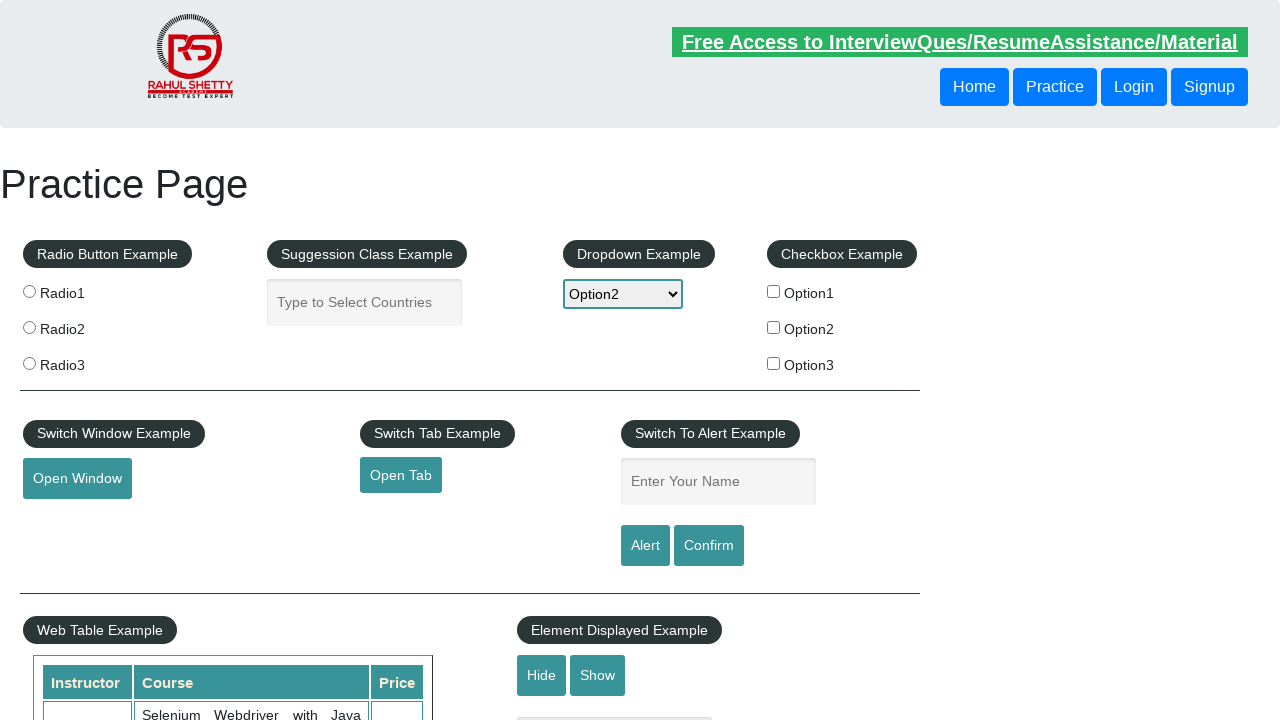

Selected dropdown option by value 'option3' on select[name='dropdown-class-example']
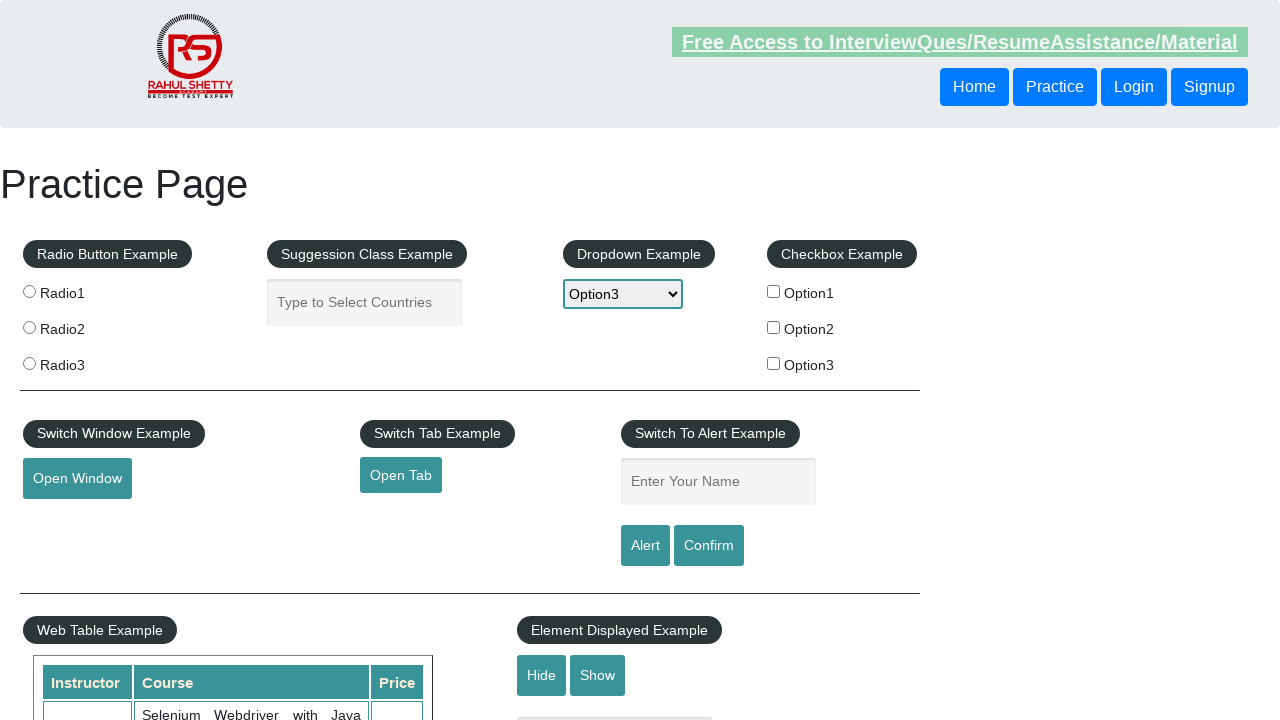

Selected dropdown option by index 1 on select[name='dropdown-class-example']
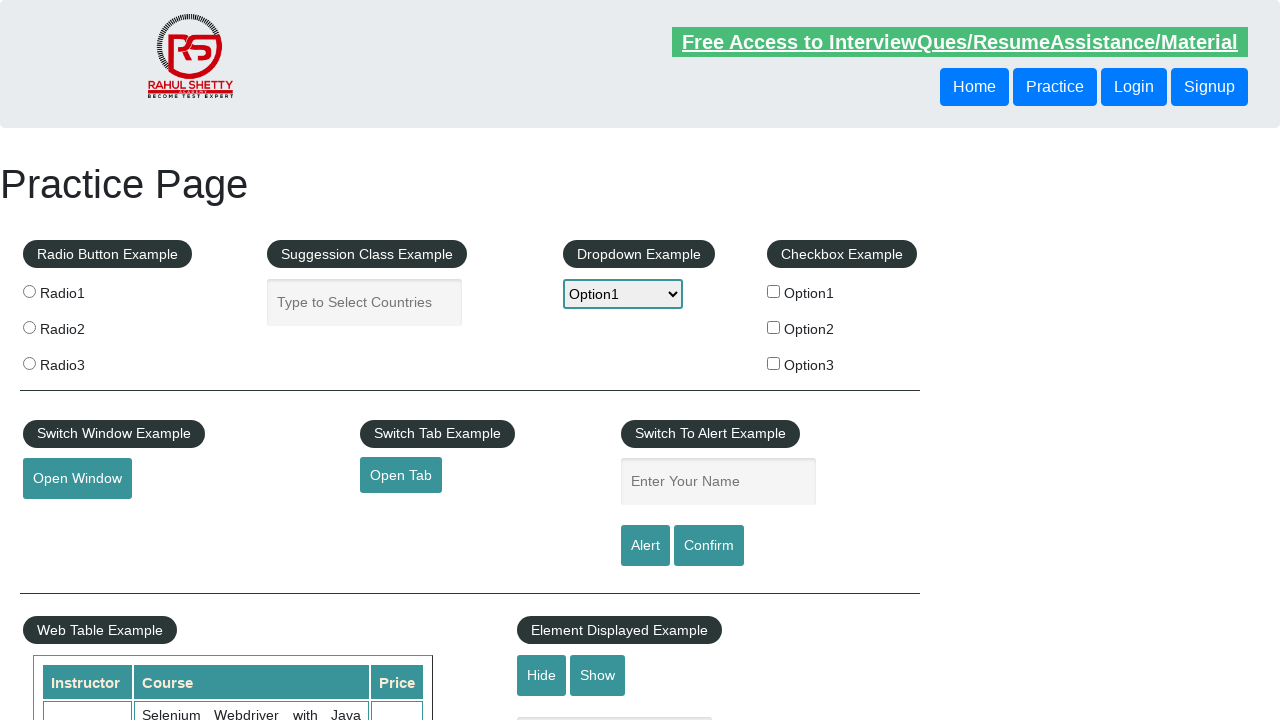

Selected dropdown option by index 2 on select[name='dropdown-class-example']
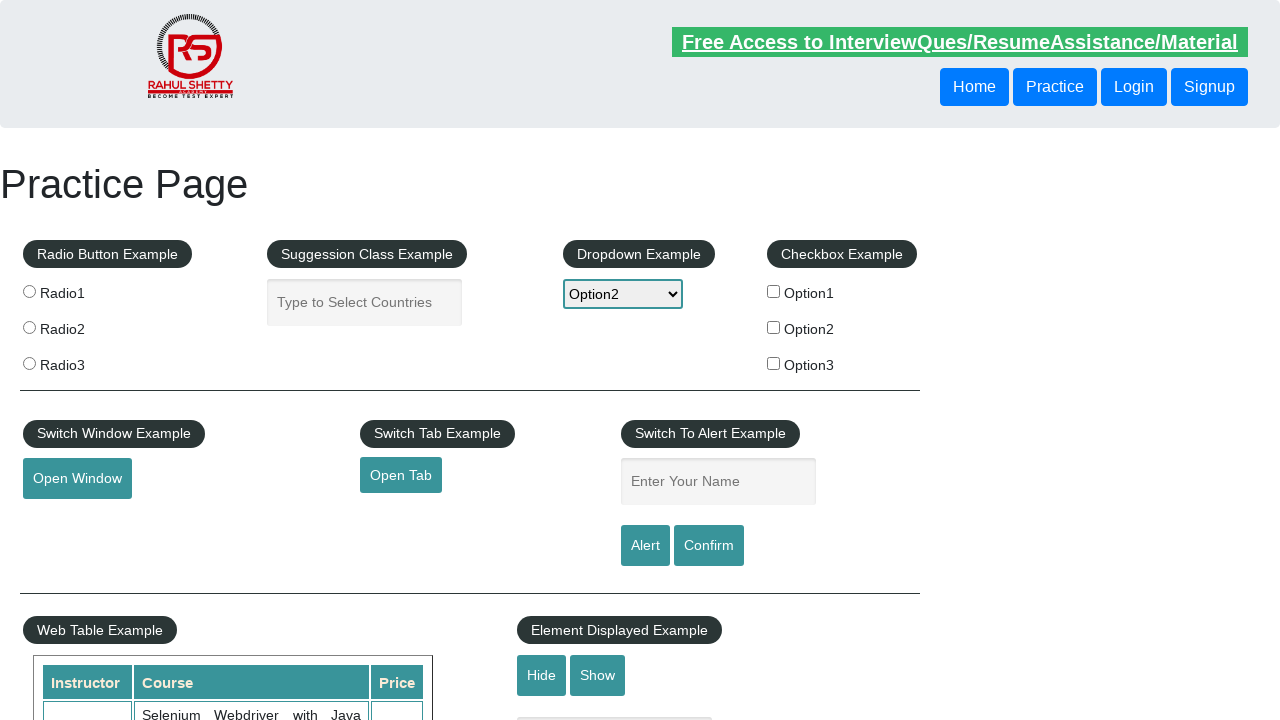

Selected dropdown option by index 3 on select[name='dropdown-class-example']
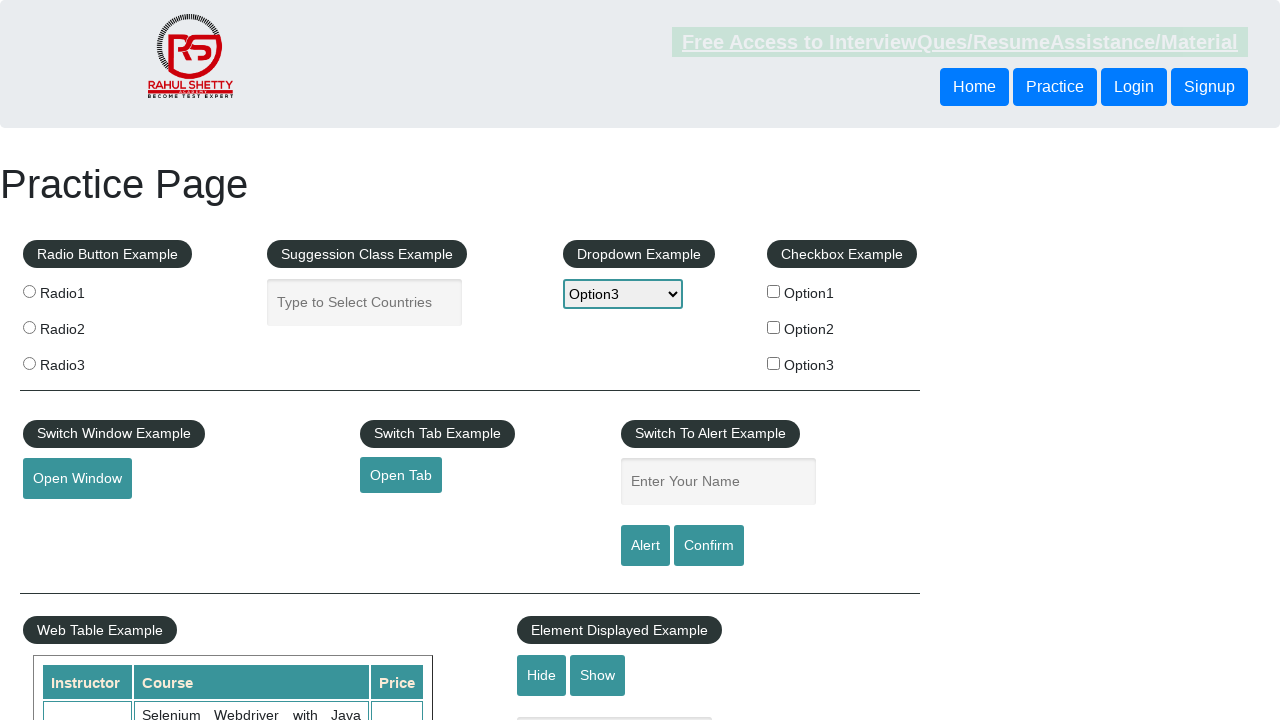

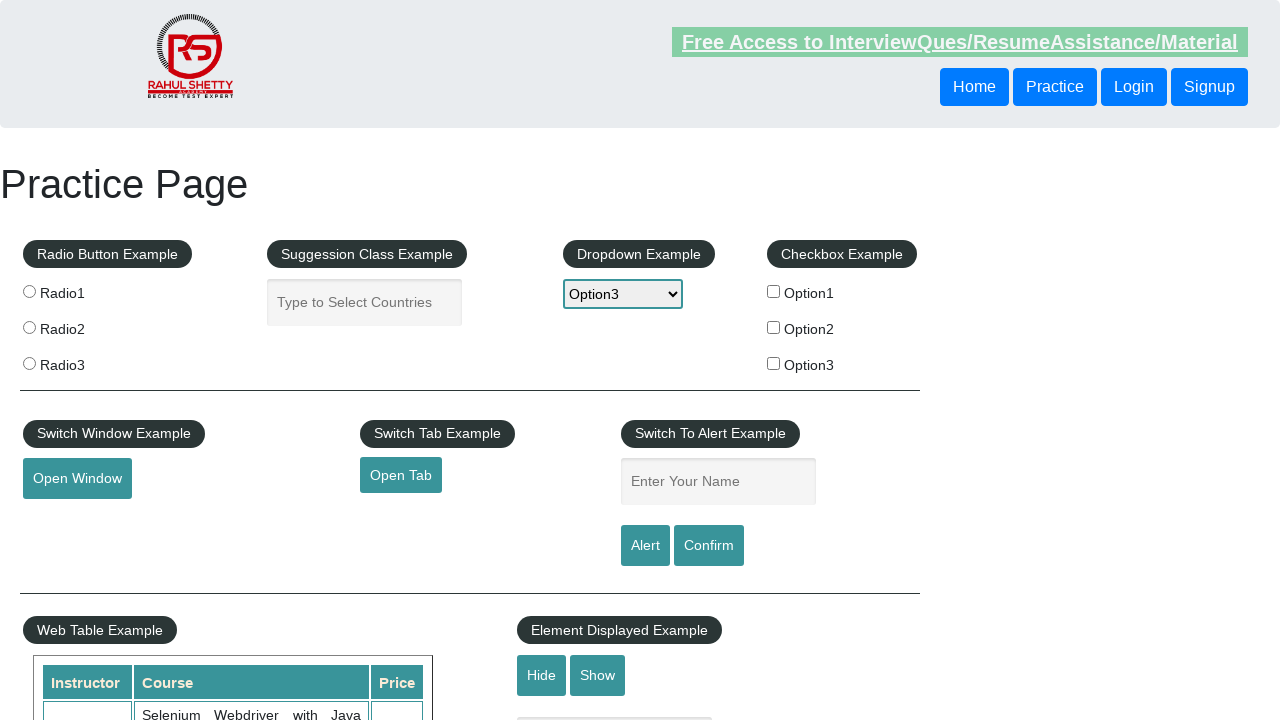